Tests opening a new browser window by navigating to a page, opening a new window, navigating to a different page in that window, and verifying that two windows are open.

Starting URL: https://the-internet.herokuapp.com

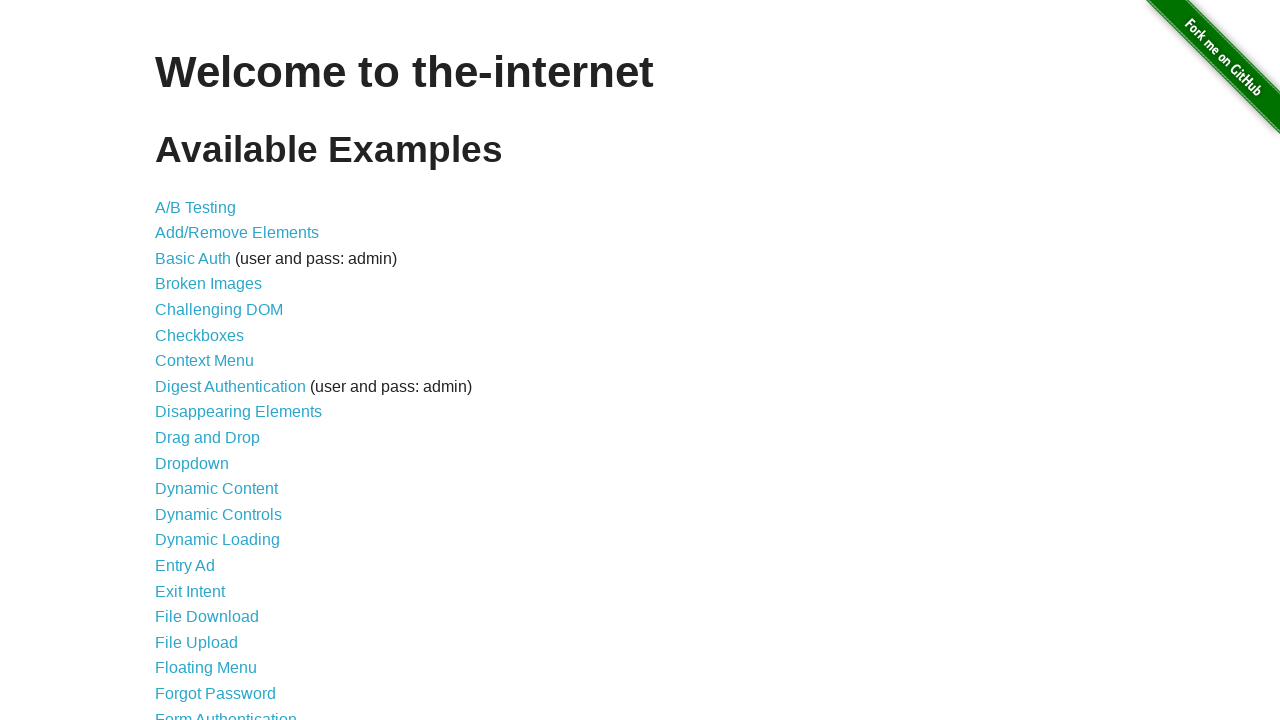

Opened a new browser window/page
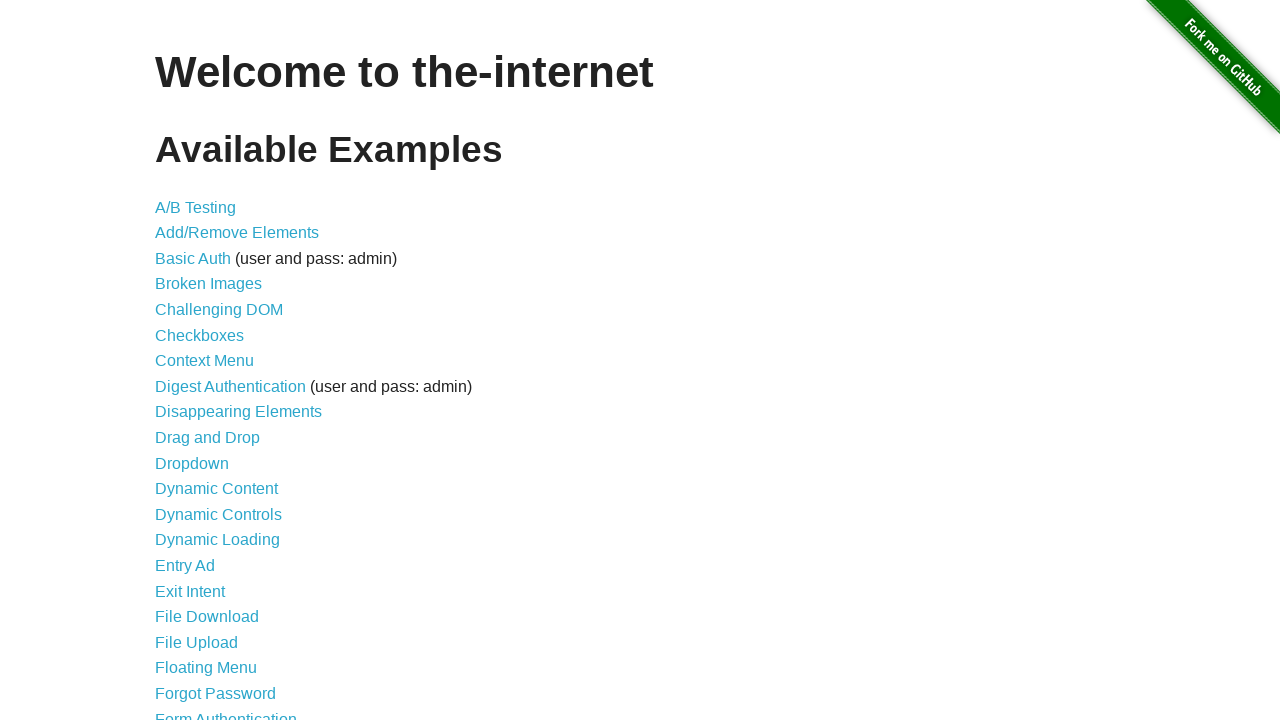

Navigated new window to typos page
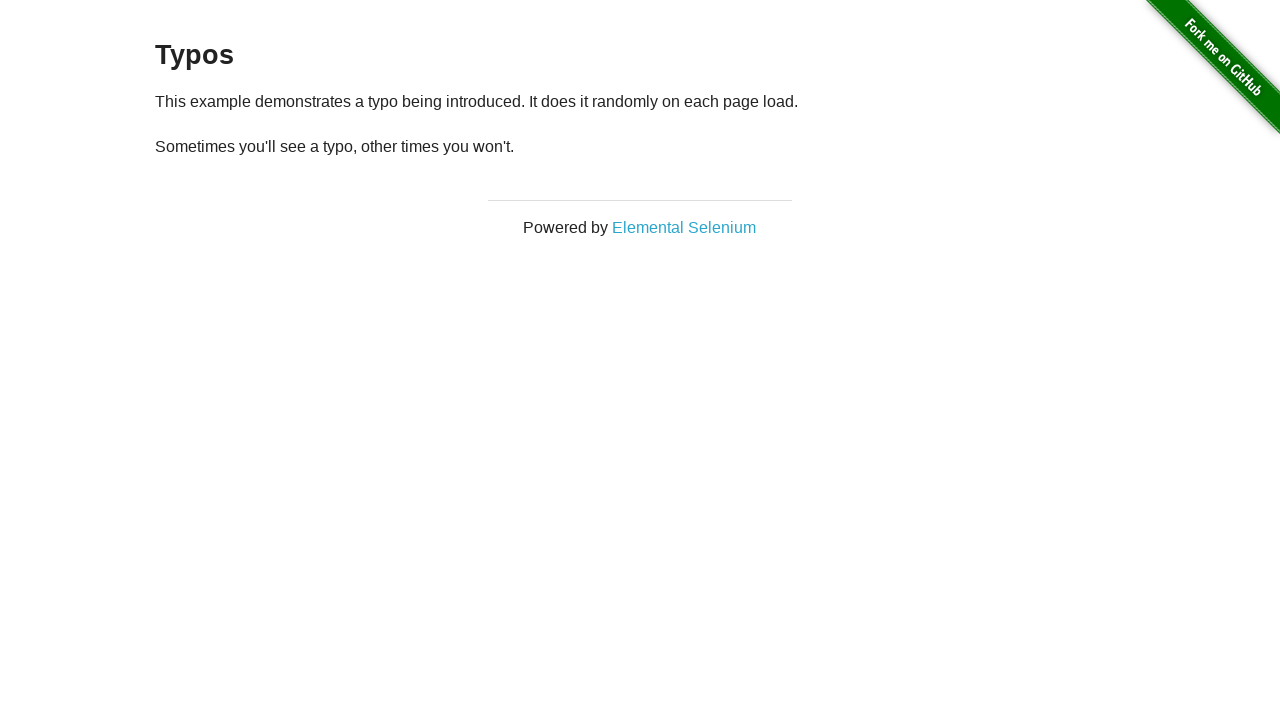

Verified 2 pages are open
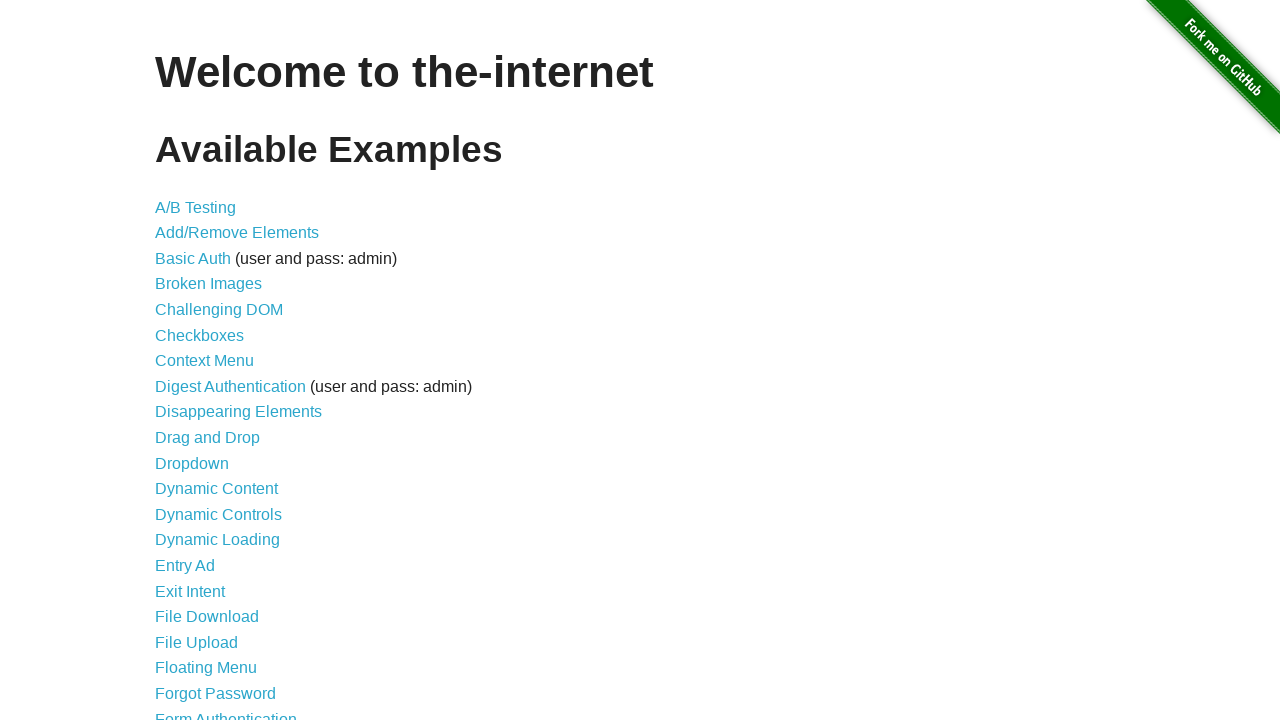

Assertion passed: exactly 2 pages are open
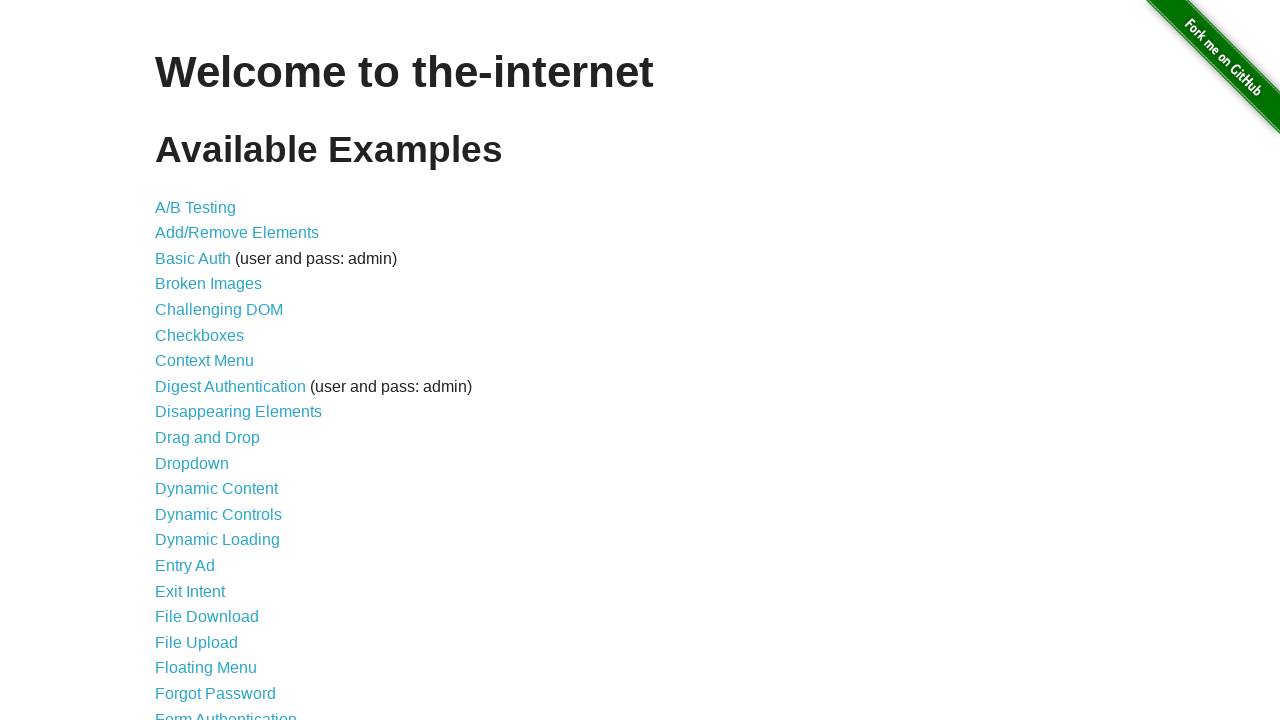

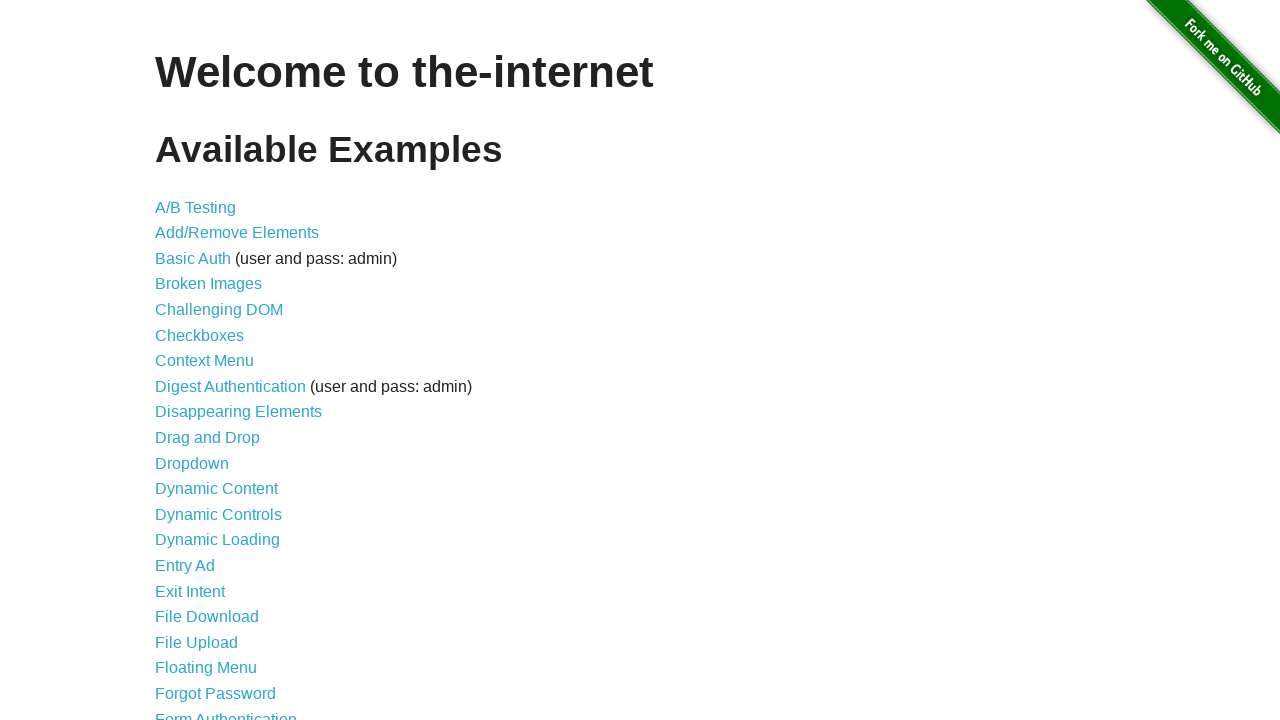